Navigates to Rahul Shetty Academy practice page and extracts price values from a product table to calculate the sum

Starting URL: https://rahulshettyacademy.com/AutomationPractice/

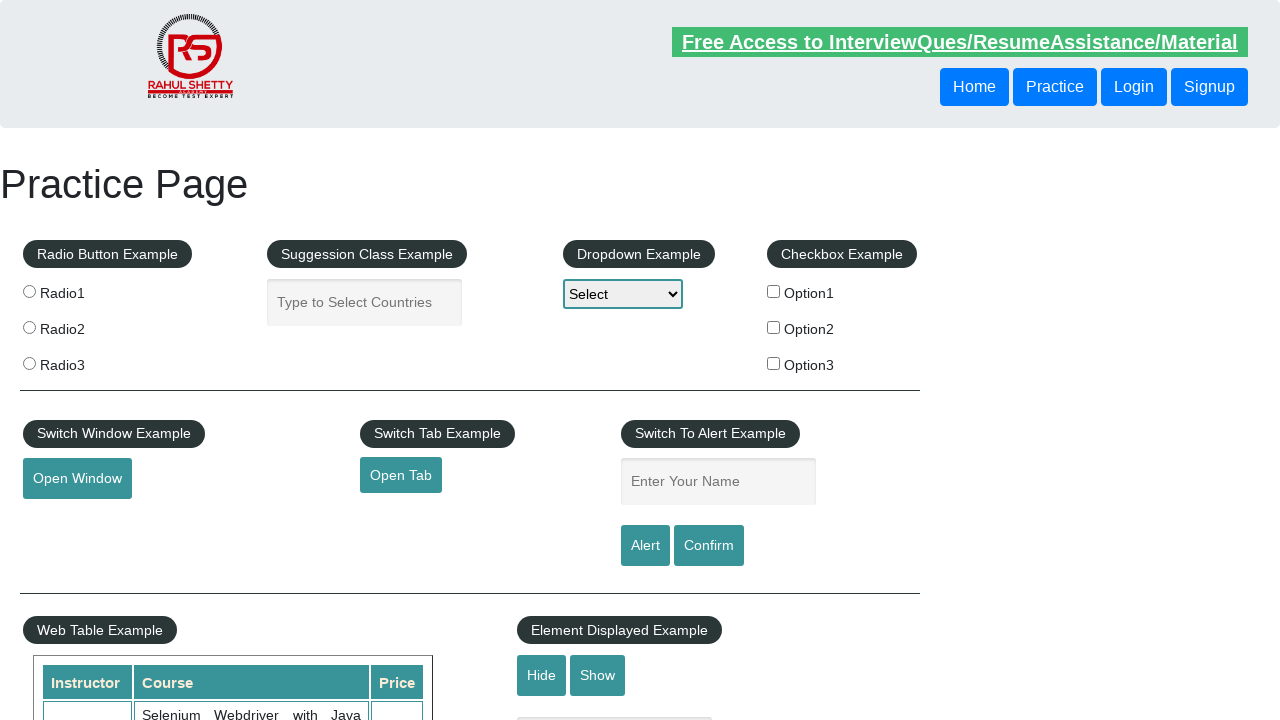

Waited for product table price column to load
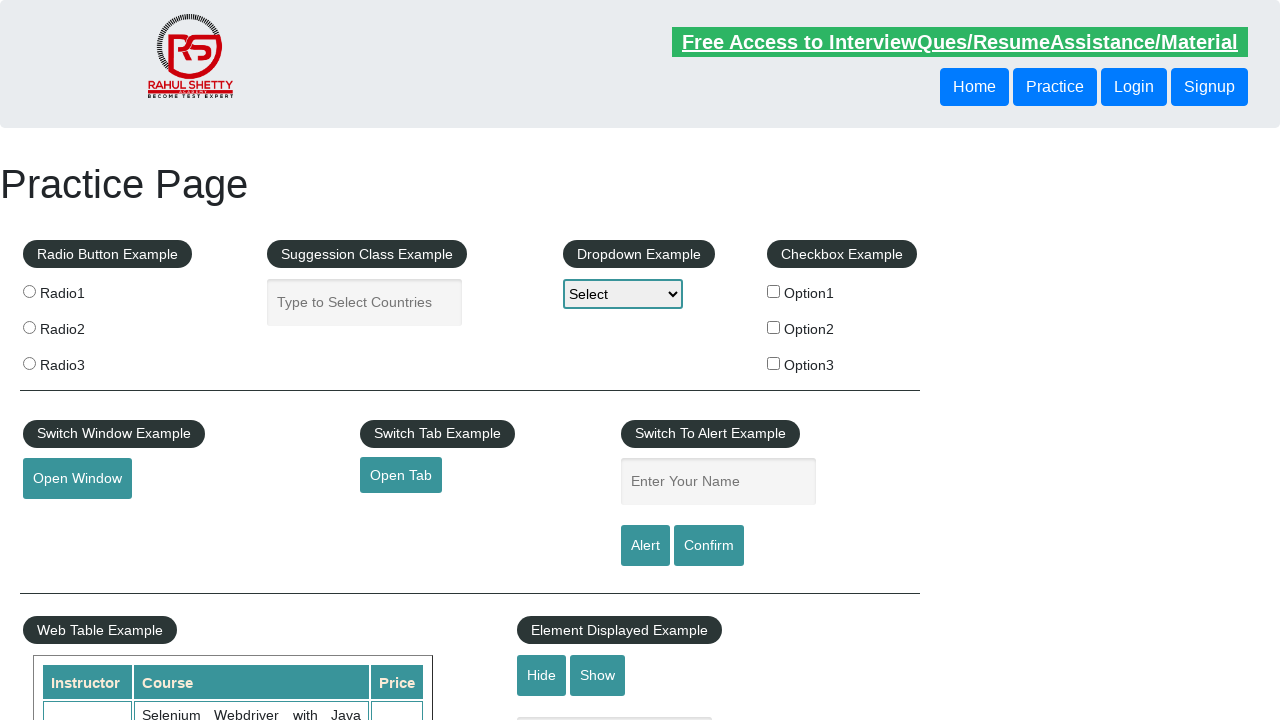

Located all price cells in the product table
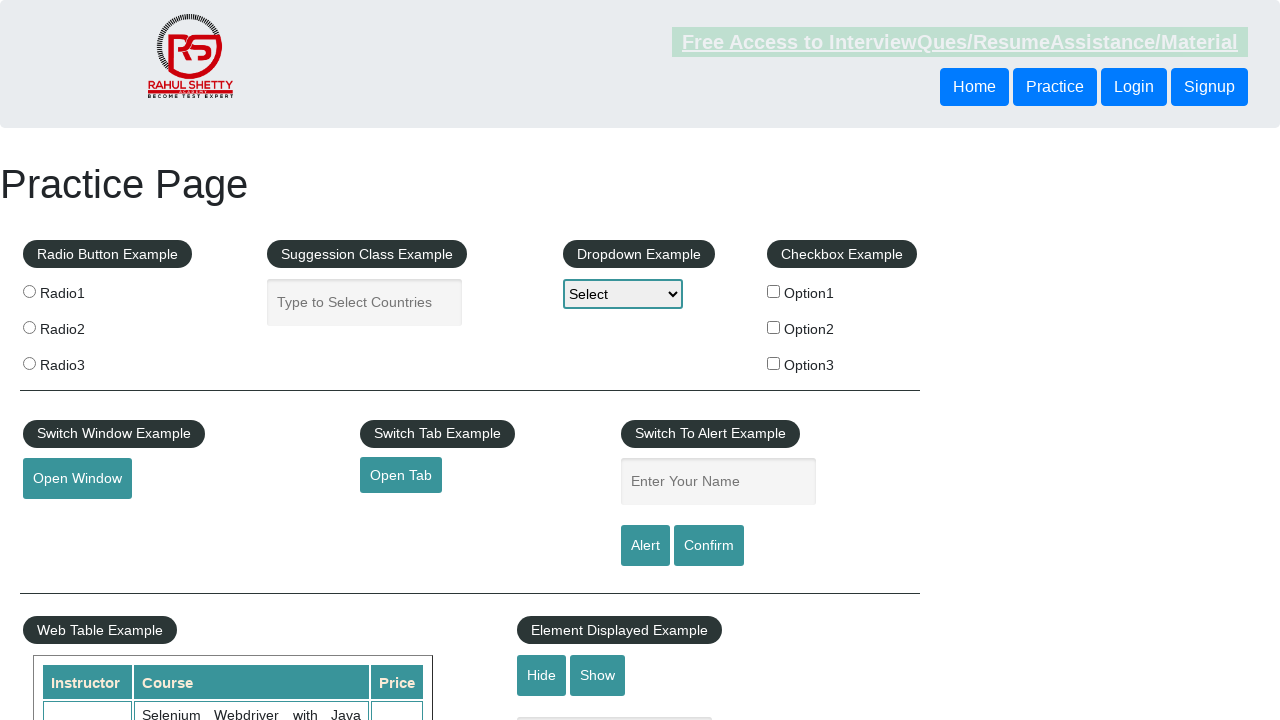

Verified that exactly 19 price cells are present in the table
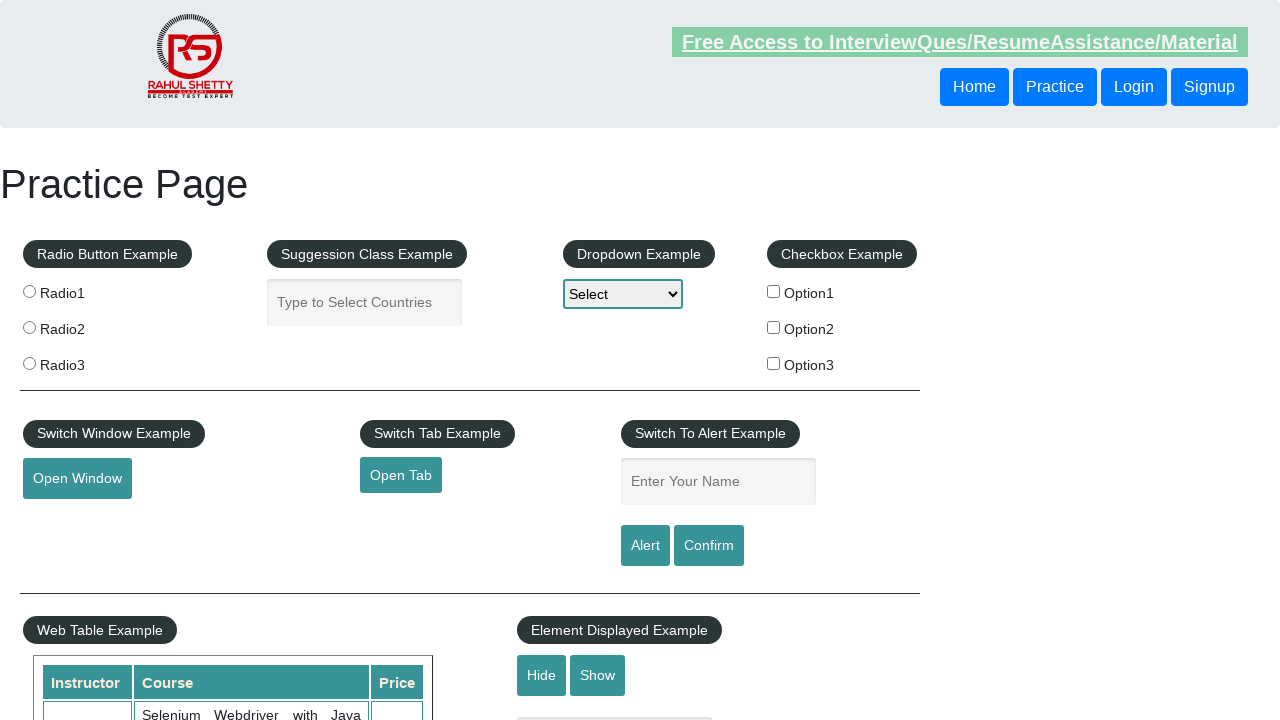

Extracted all price text values from the table cells
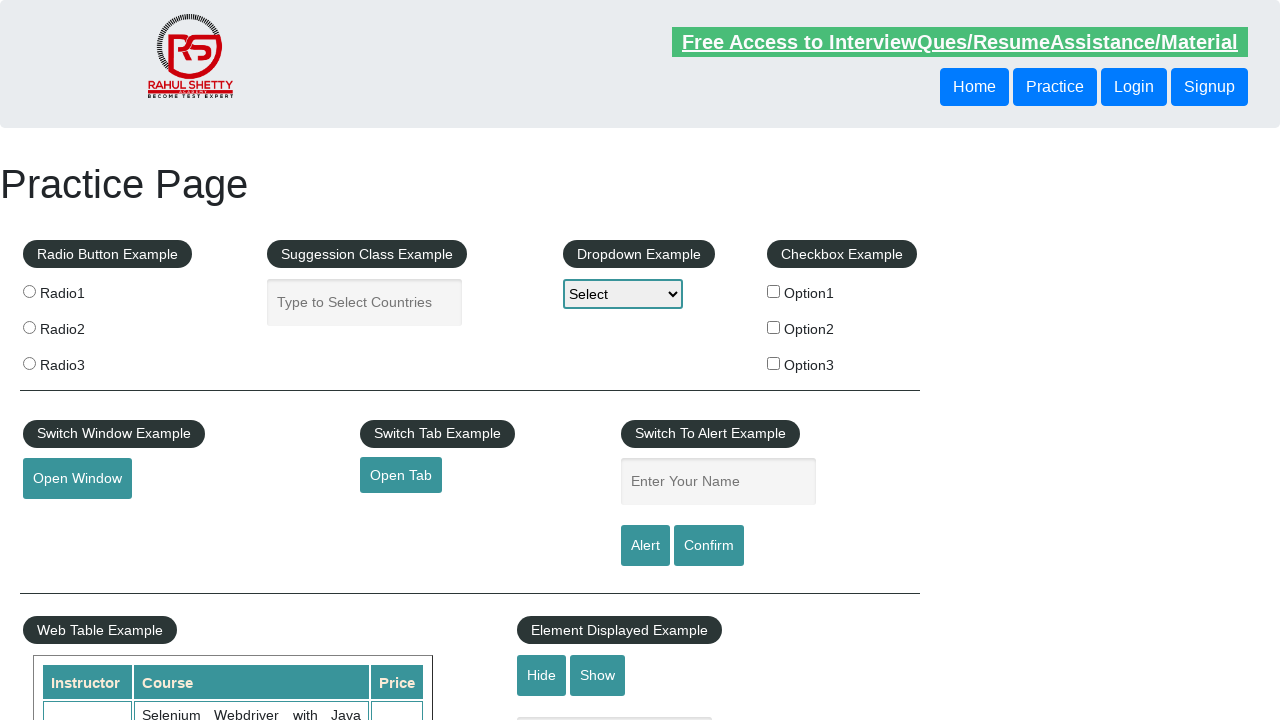

Calculated total sum of all prices: 235
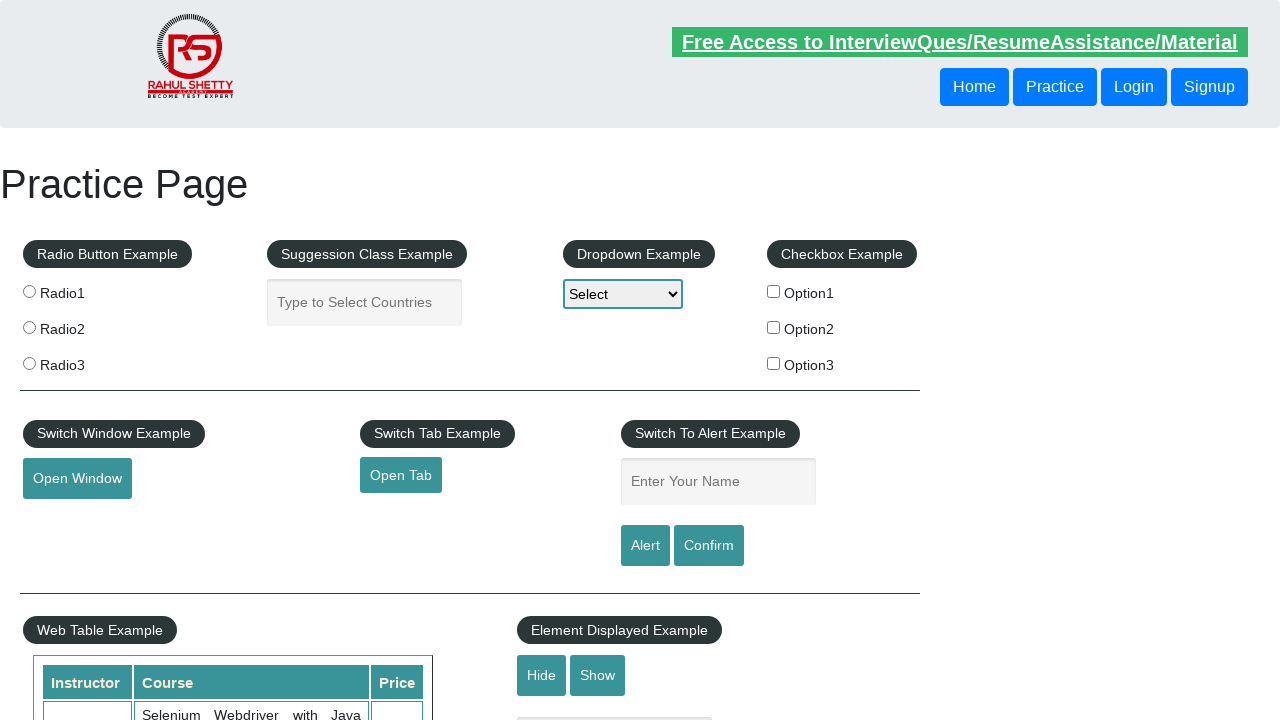

Printed total sum result: 235
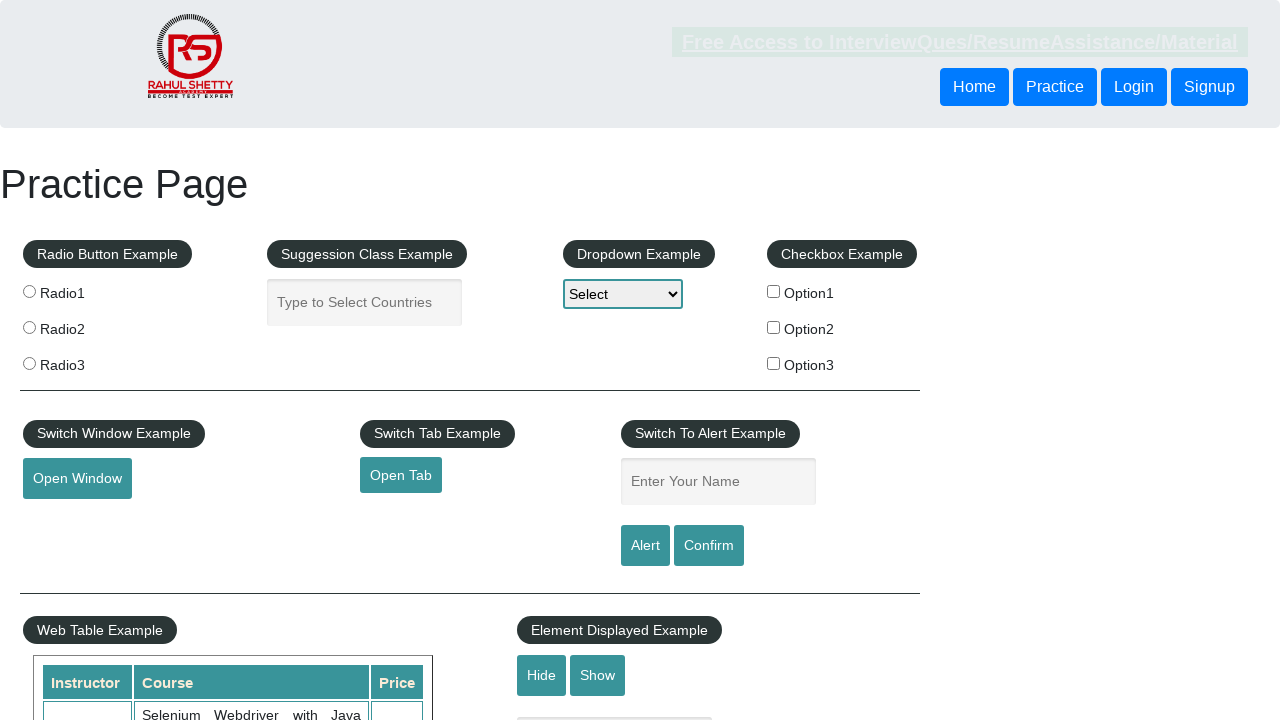

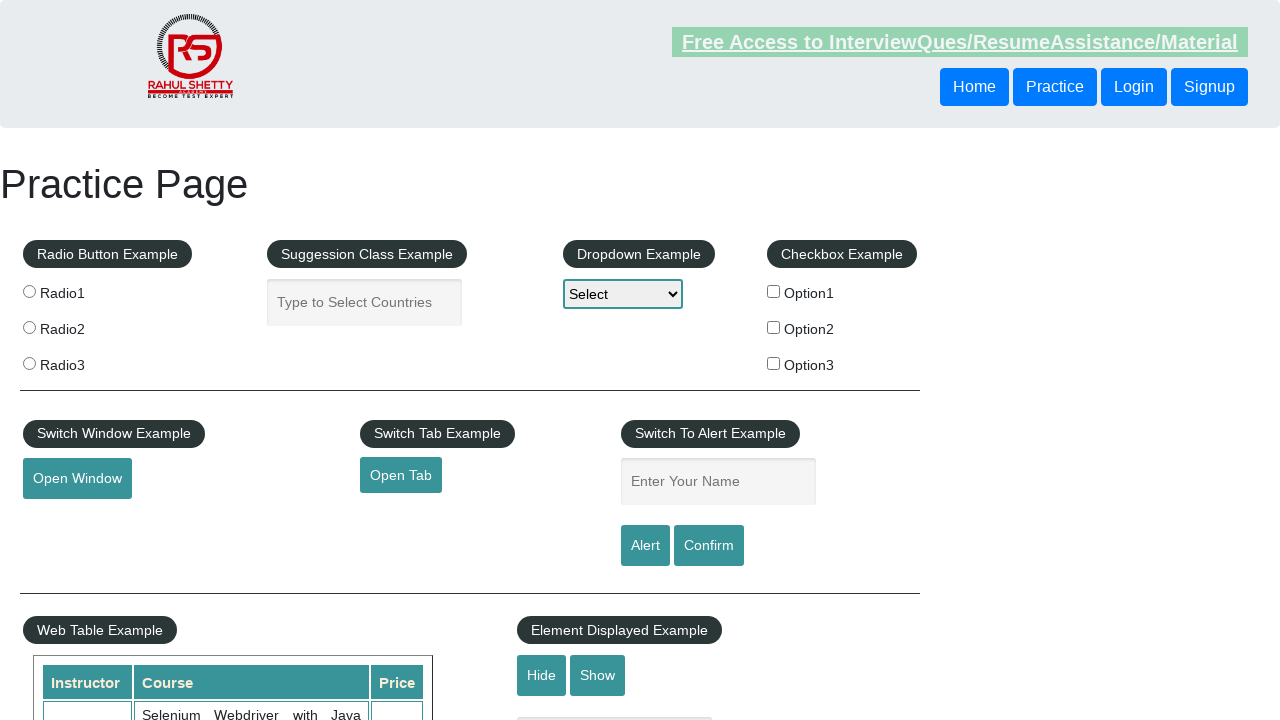